Navigates to CDC VAERS data search page, accepts the terms agreement, clicks on VAERS Data Search, and selects a grouping option for results.

Starting URL: https://wonder.cdc.gov/vaers.html

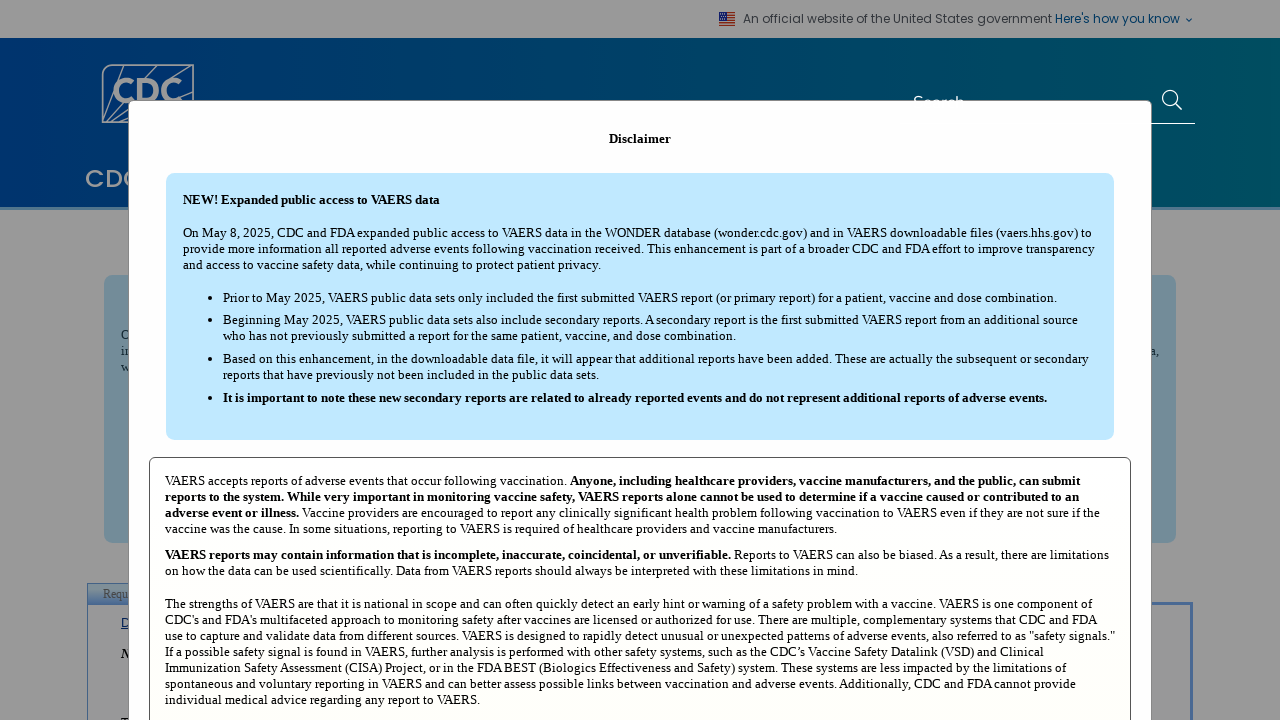

Clicked acknowledgment button to accept terms agreement at (640, 656) on internal:role=button[name="I have read and understand"i]
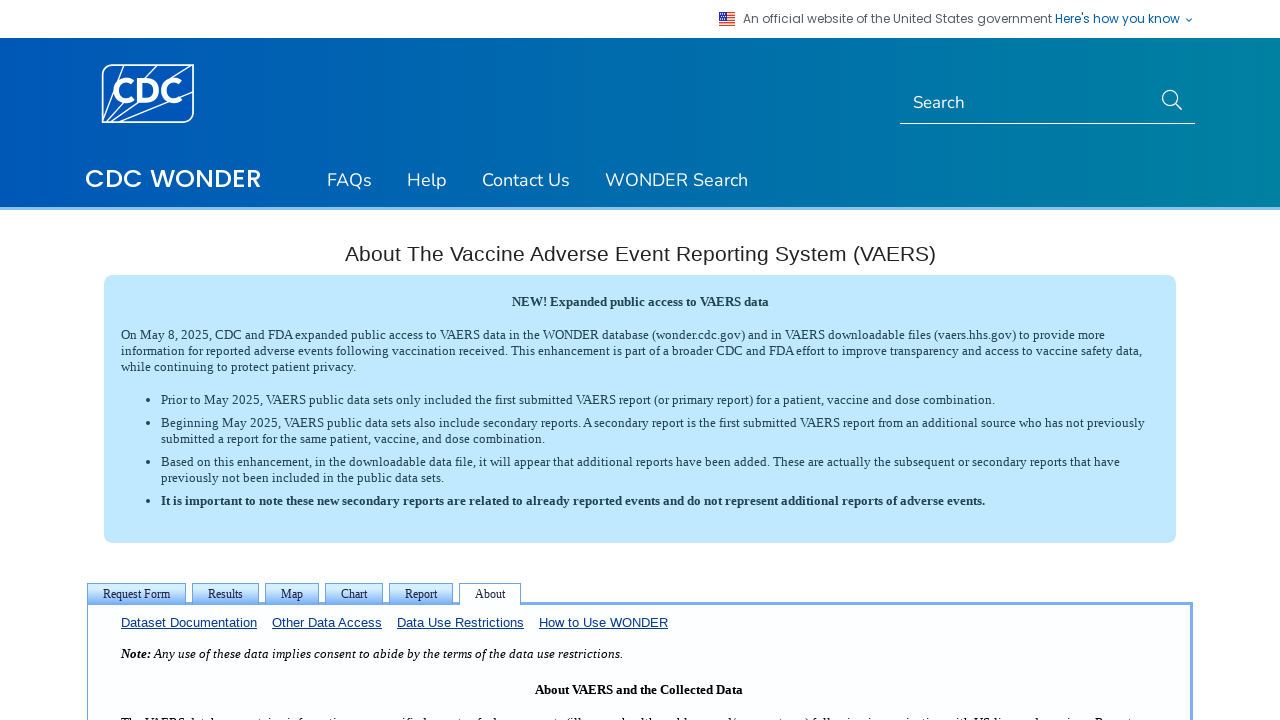

Clicked VAERS Data Search button at (368, 360) on internal:role=button[name="VAERS Data Search"i]
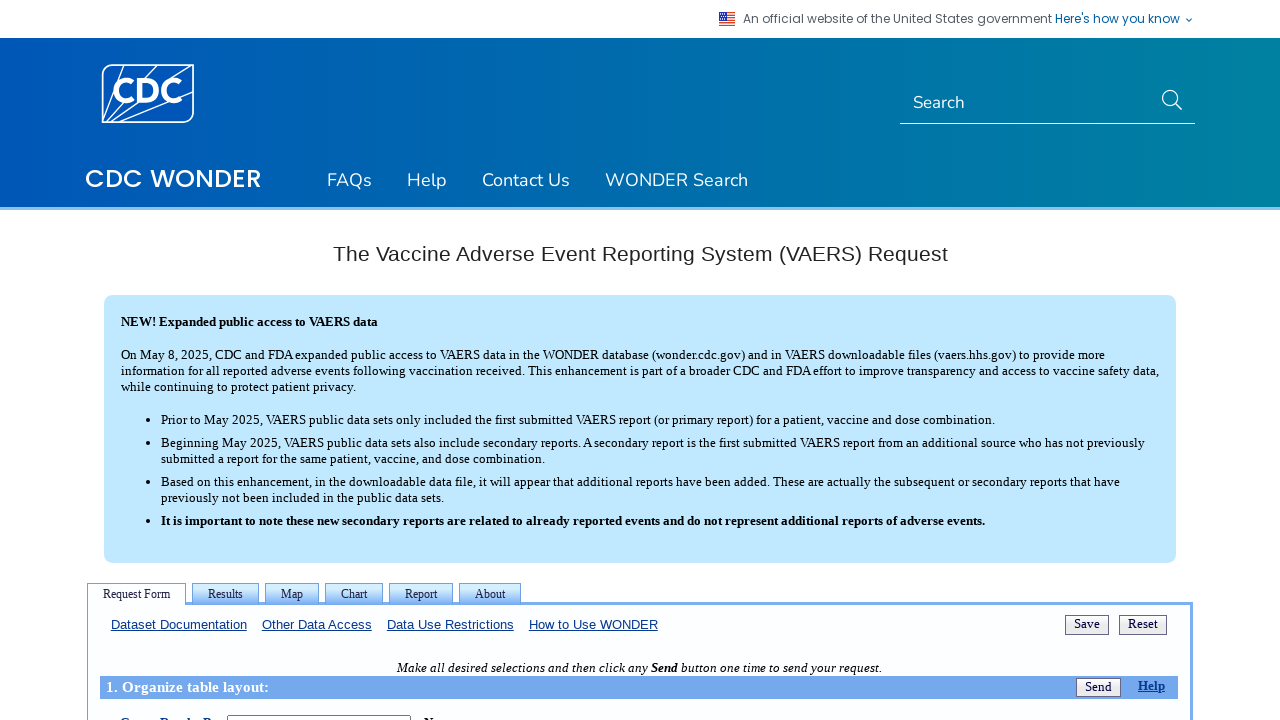

Selected grouping option 'D8.V18-level2' for results on internal:label="Group Results By"i
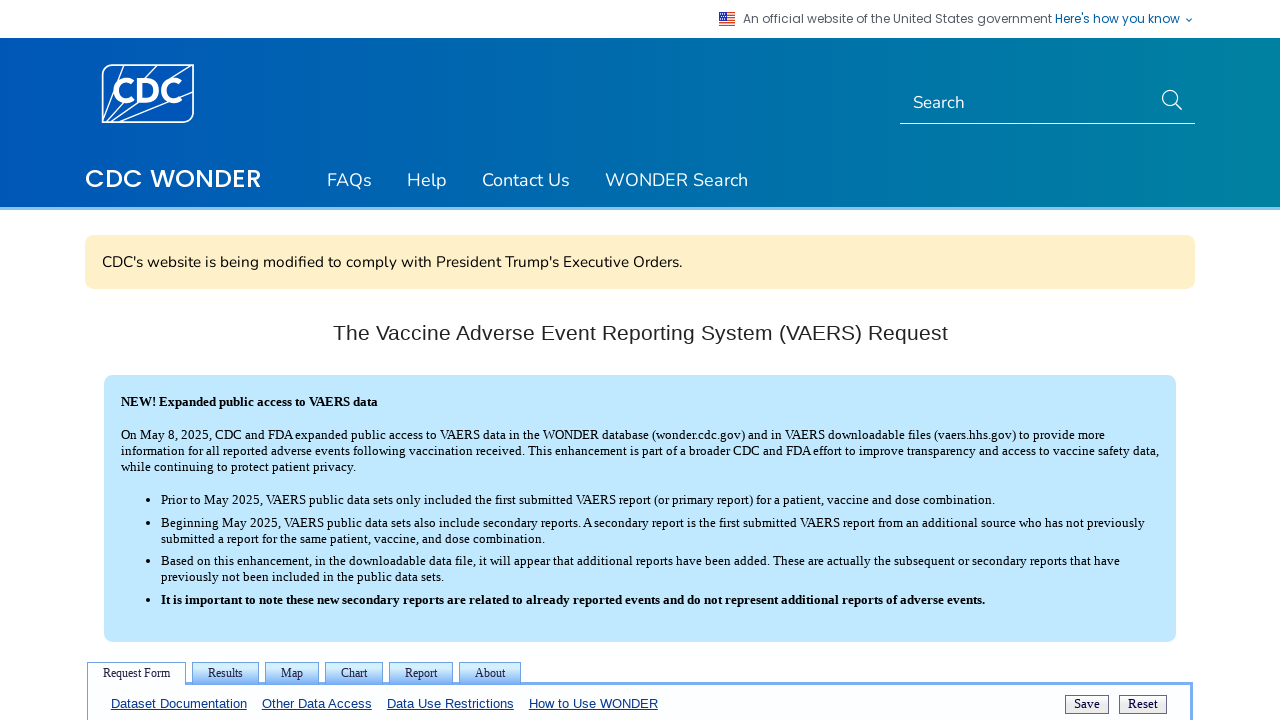

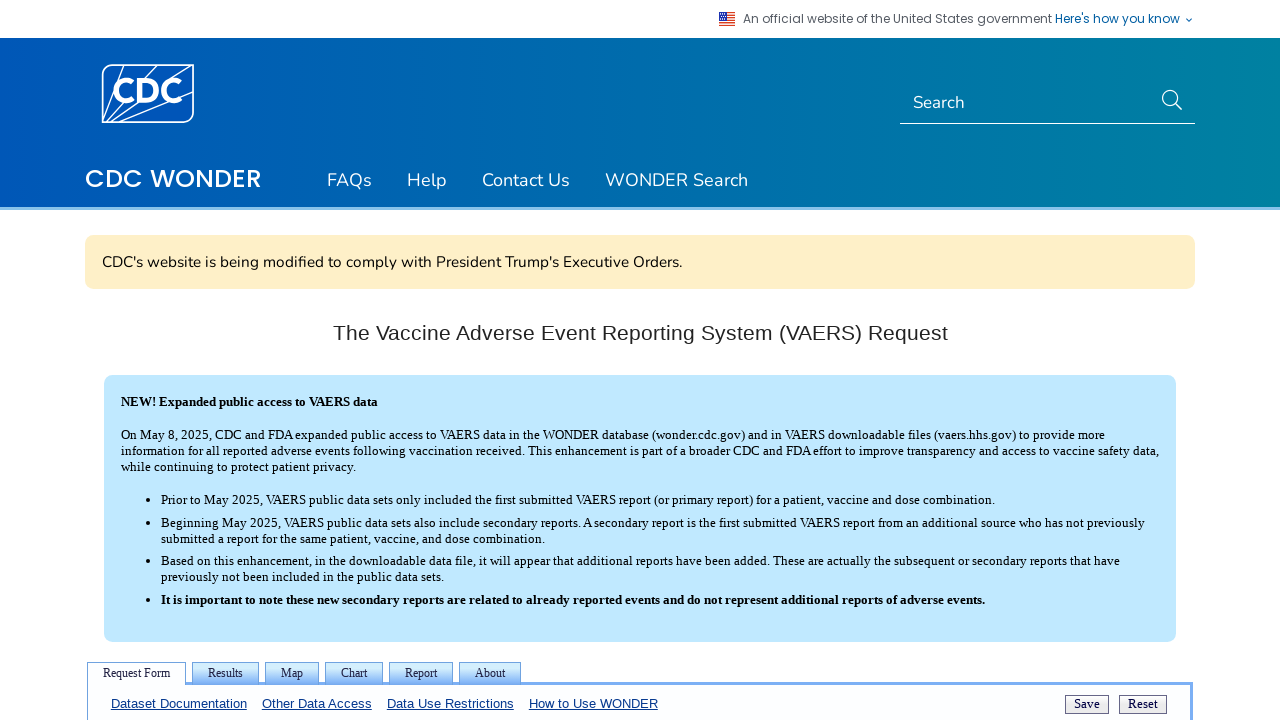